Tests window handling by clicking a link that opens a new window, verifying content on both windows, switching between them, and confirming page titles and text content.

Starting URL: https://the-internet.herokuapp.com/windows

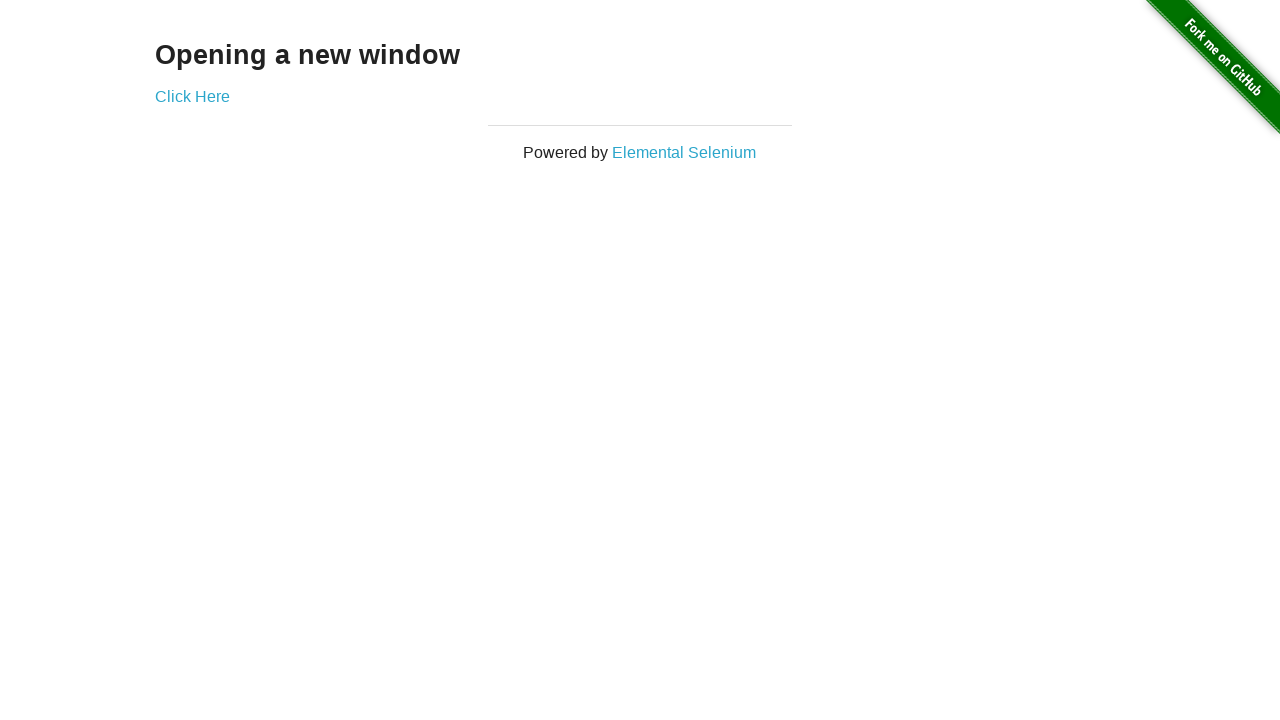

Retrieved heading text from h3 element
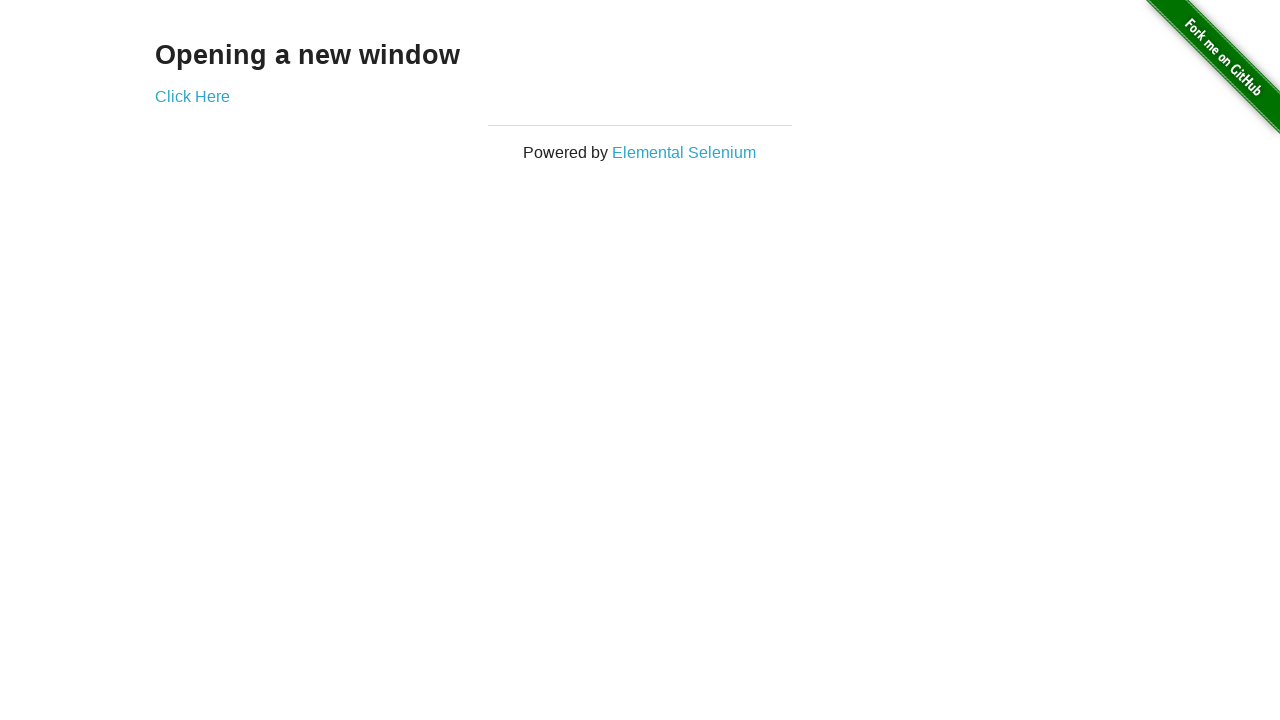

Verified heading text is 'Opening a new window'
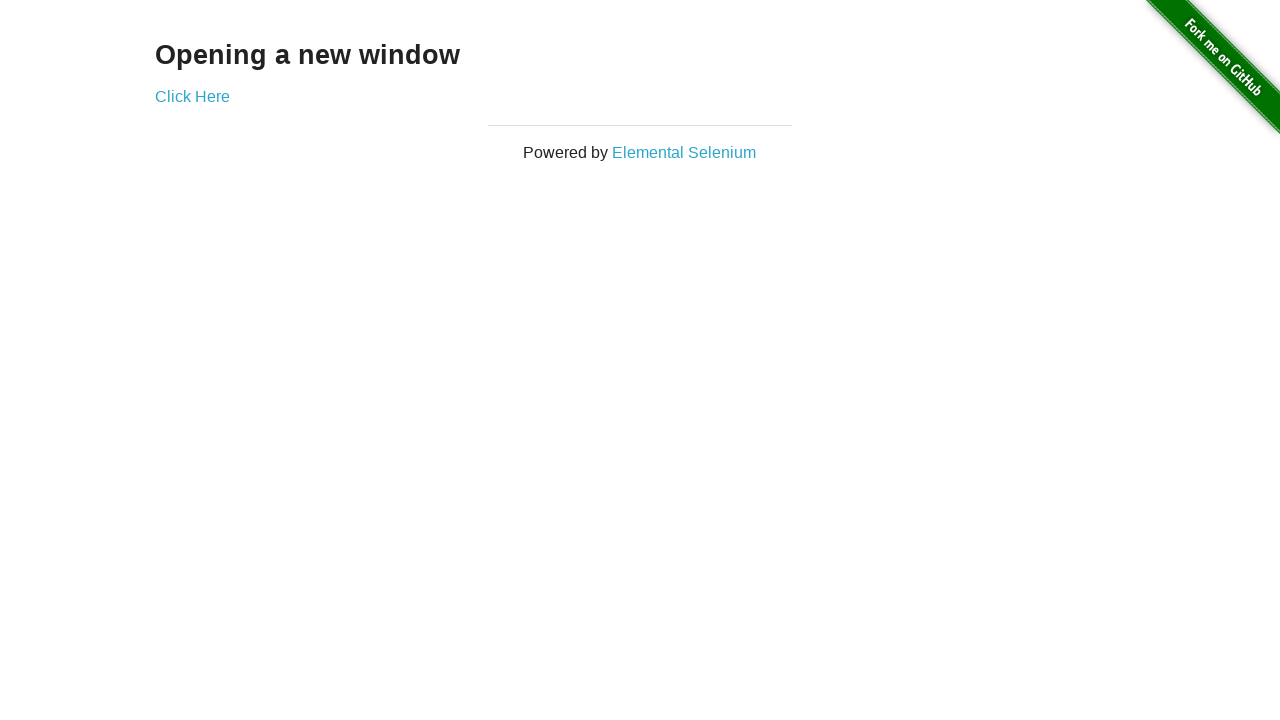

Verified page title is 'The Internet'
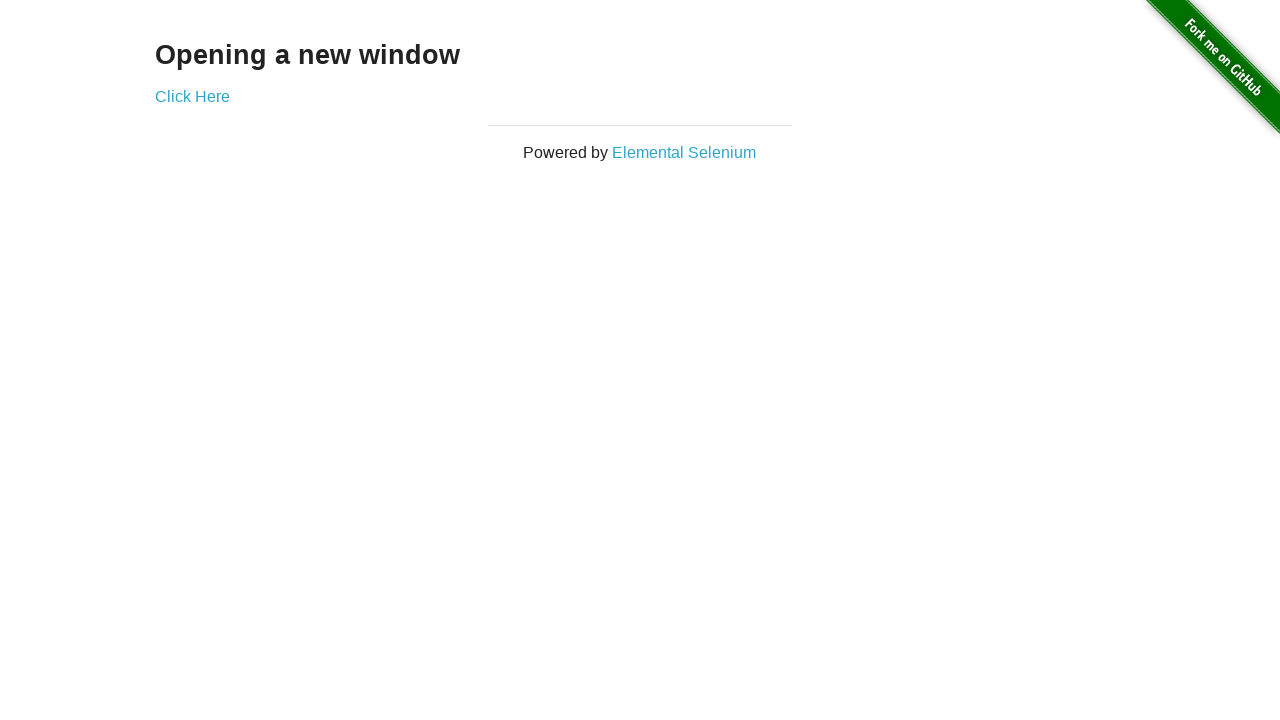

Clicked 'Click Here' link to open new window at (192, 96) on text=Click Here
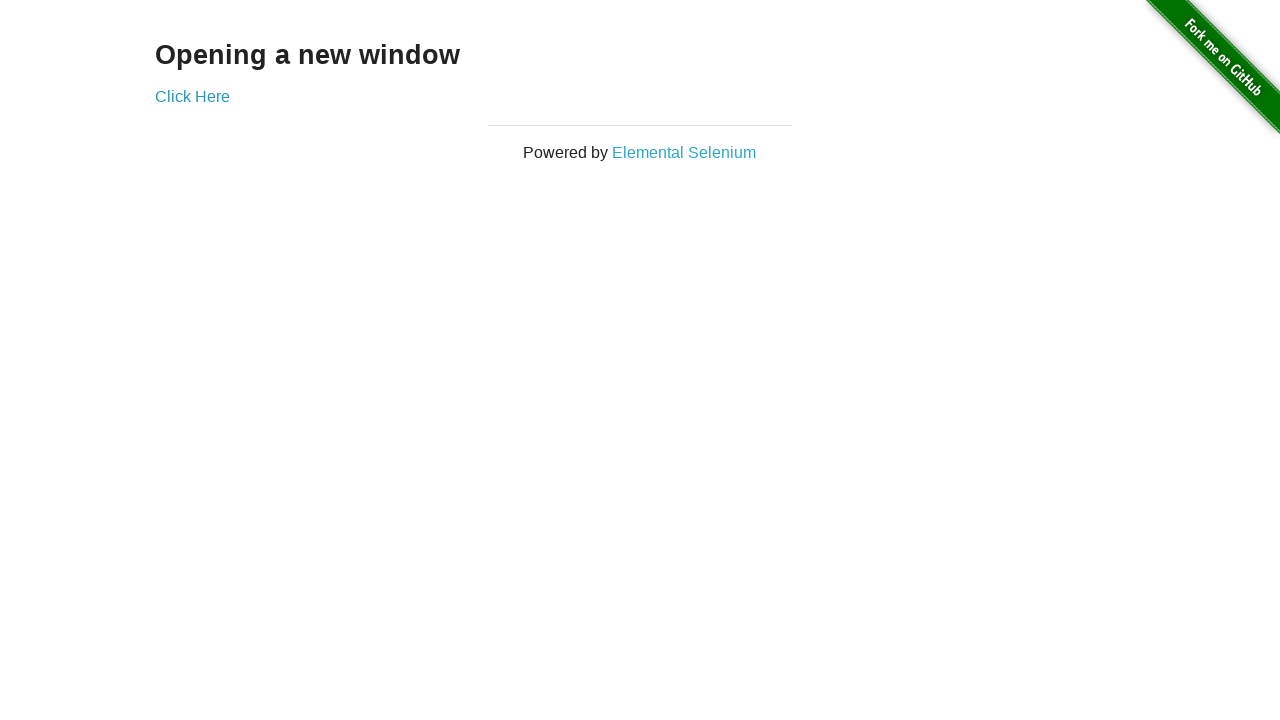

New window loaded and ready
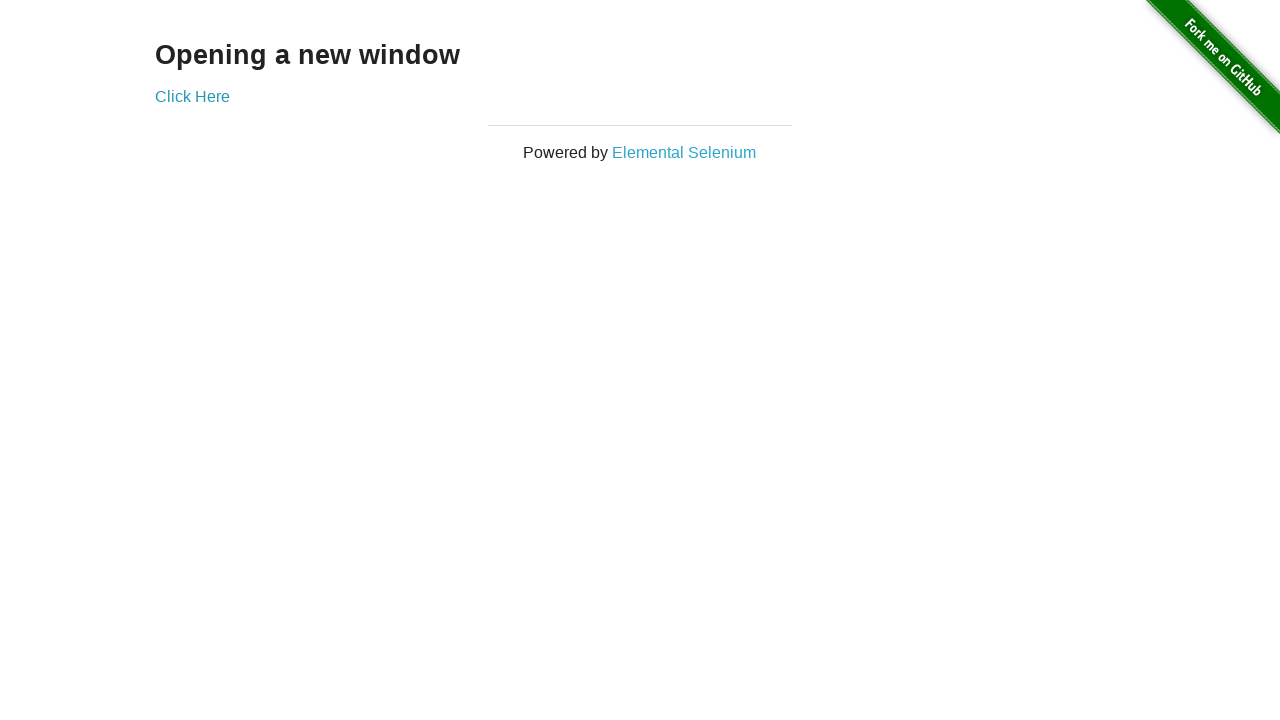

Verified new window title is 'New Window'
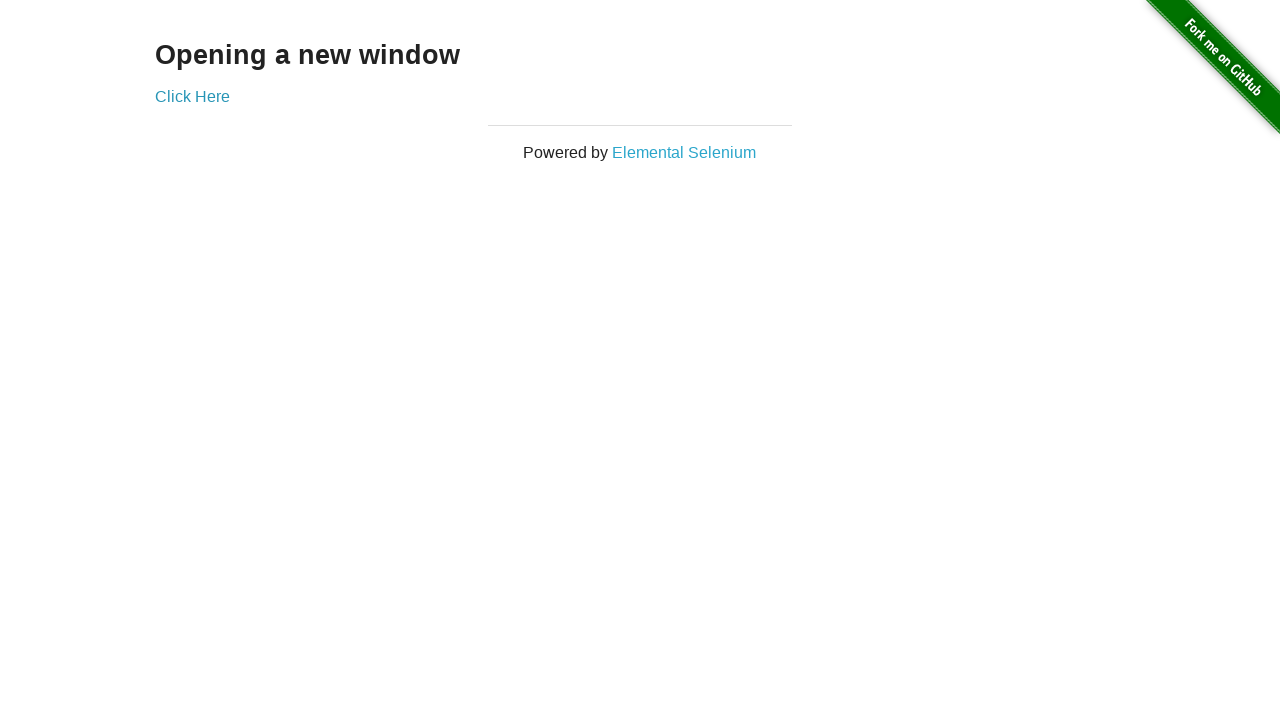

Retrieved heading text from new window h3 element
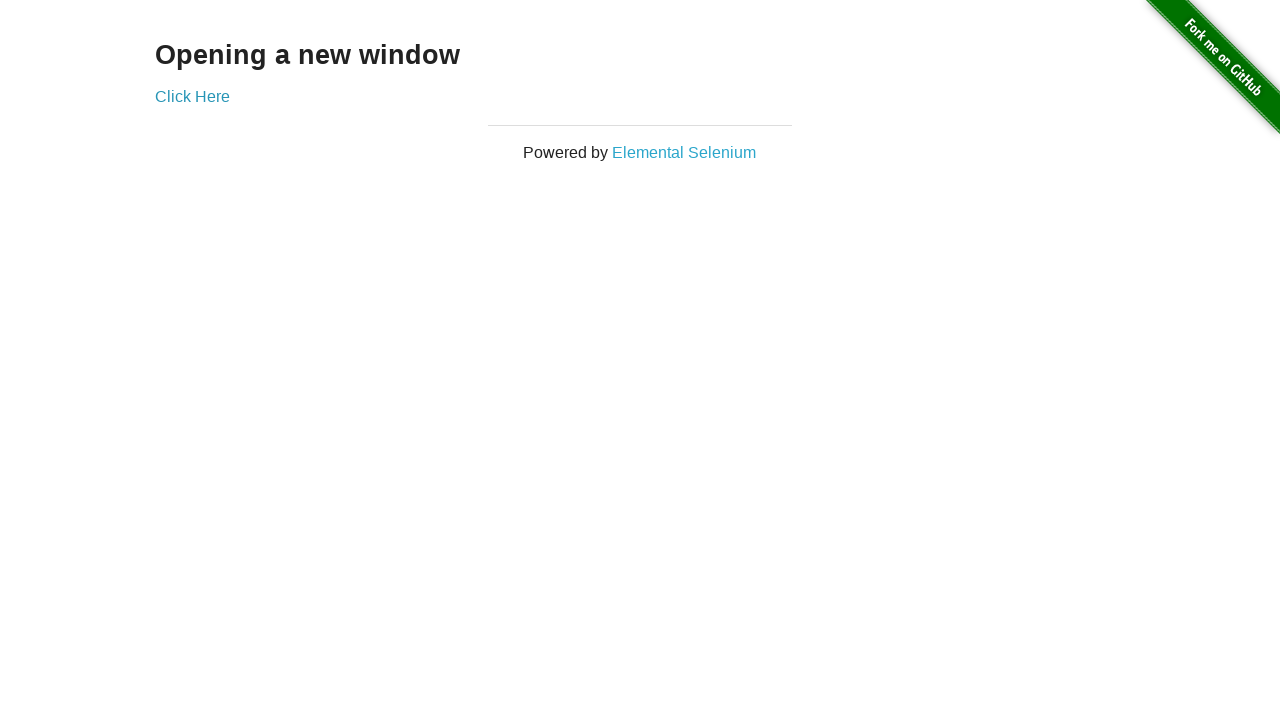

Verified new window heading text is 'New Window'
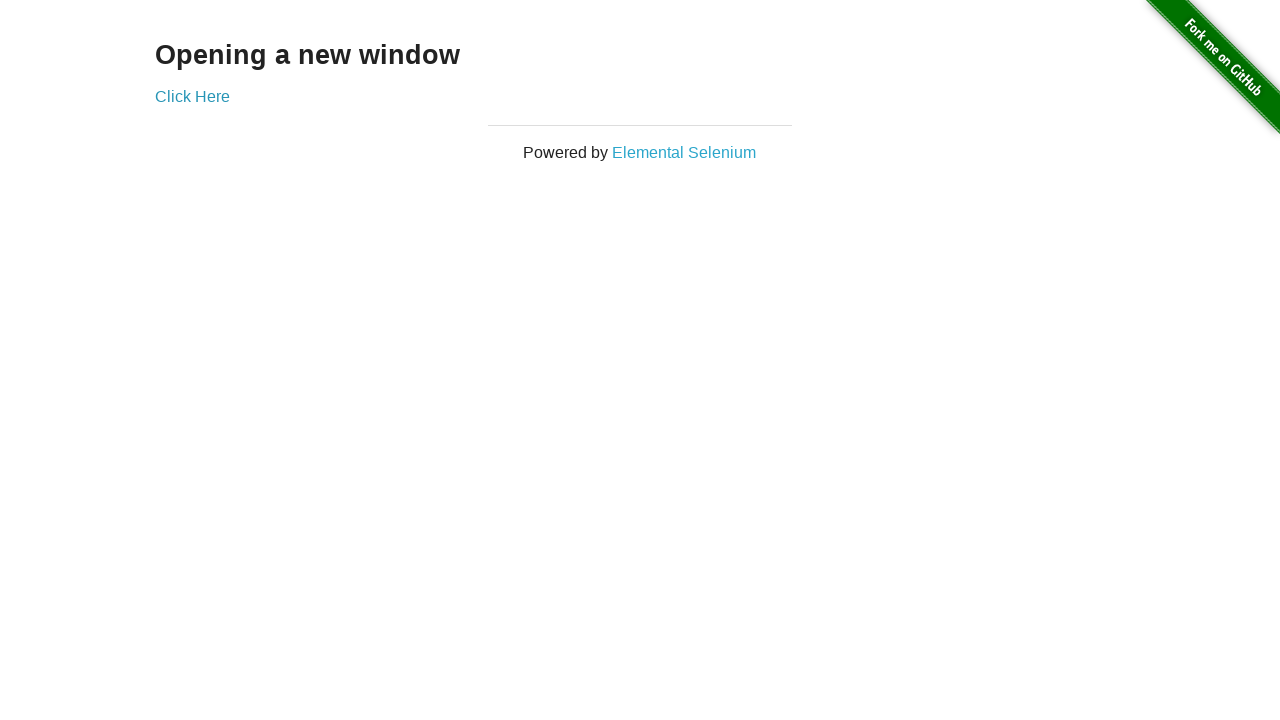

Switched back to original window
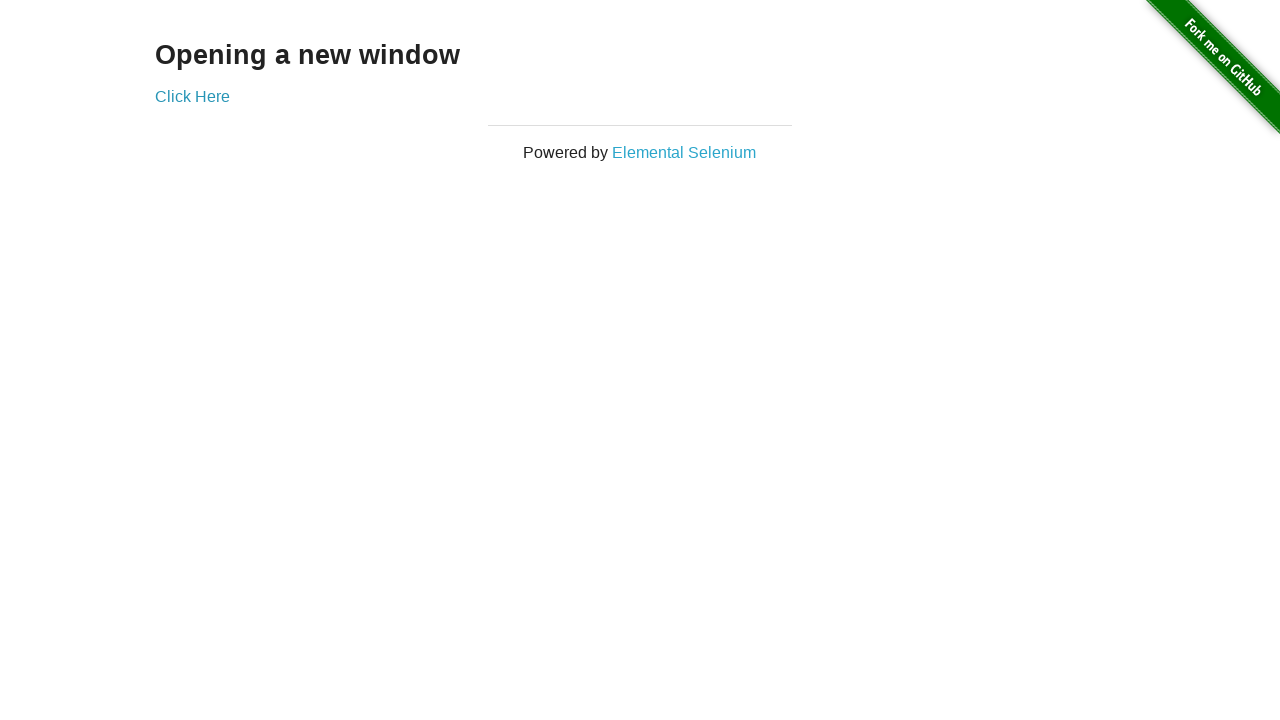

Verified original window title is still 'The Internet'
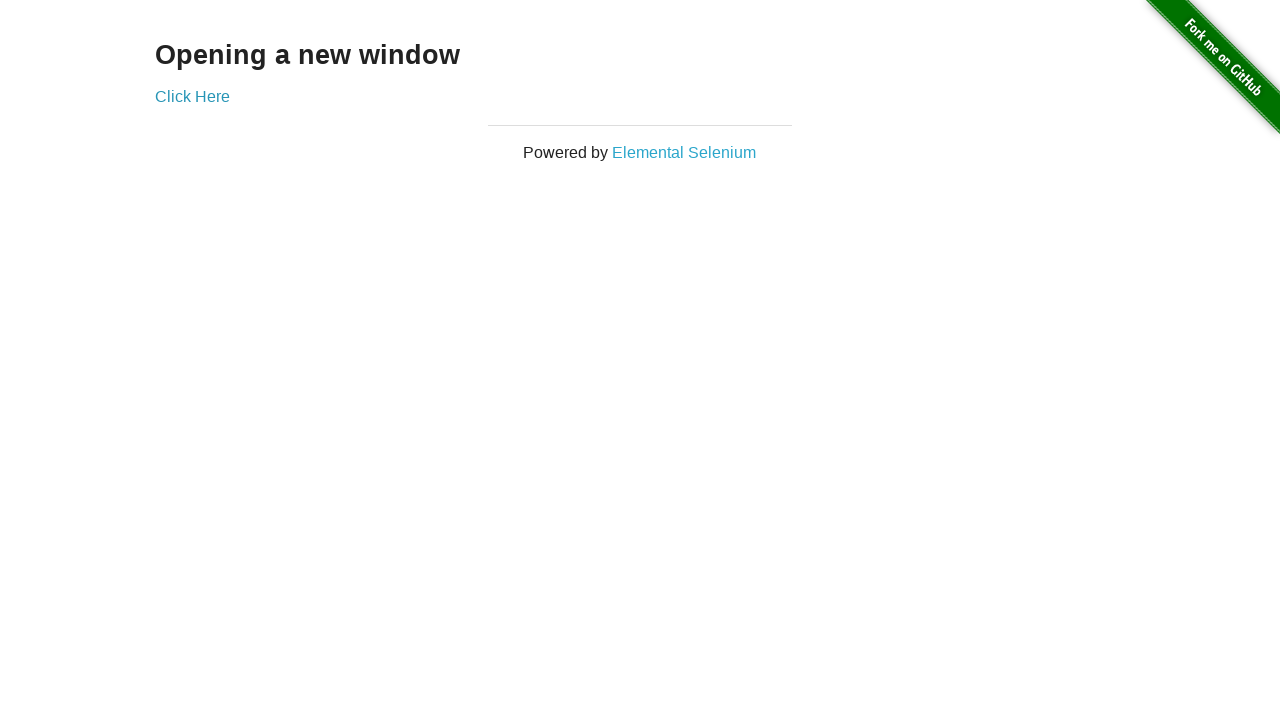

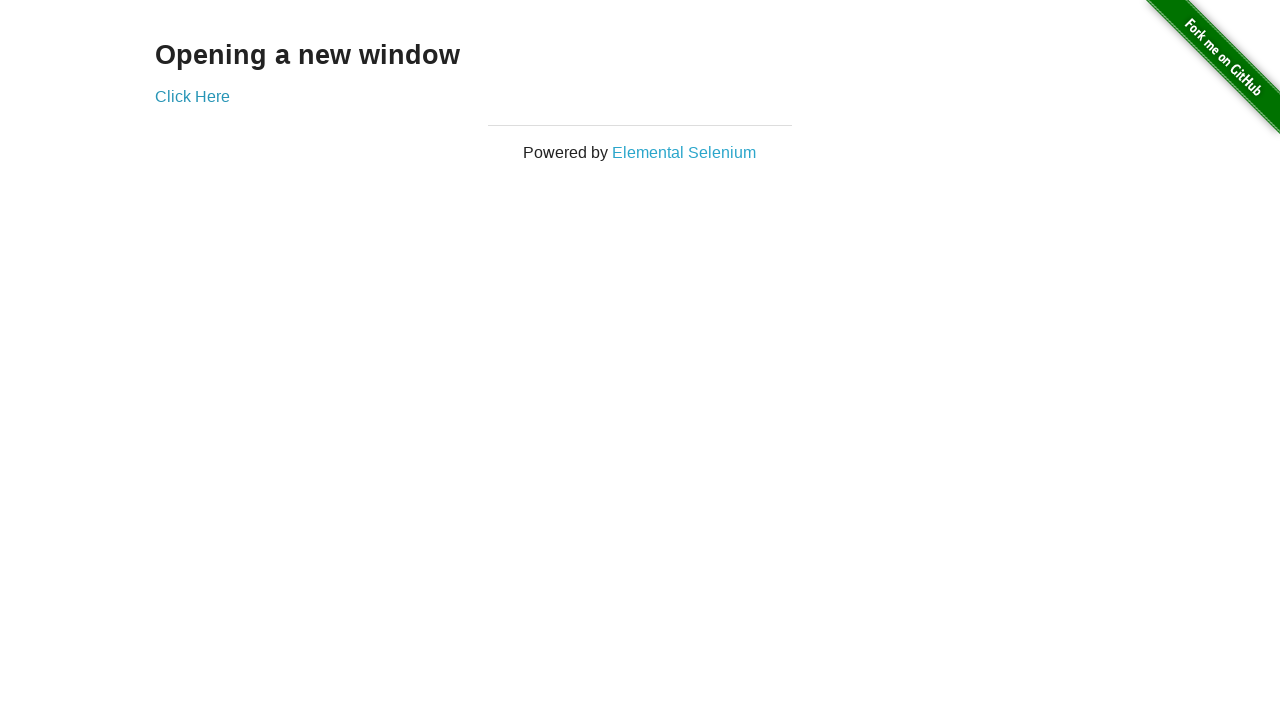